Navigates to the Buttons page and retrieves the font size of the link button

Starting URL: http://formy-project.herokuapp.com/

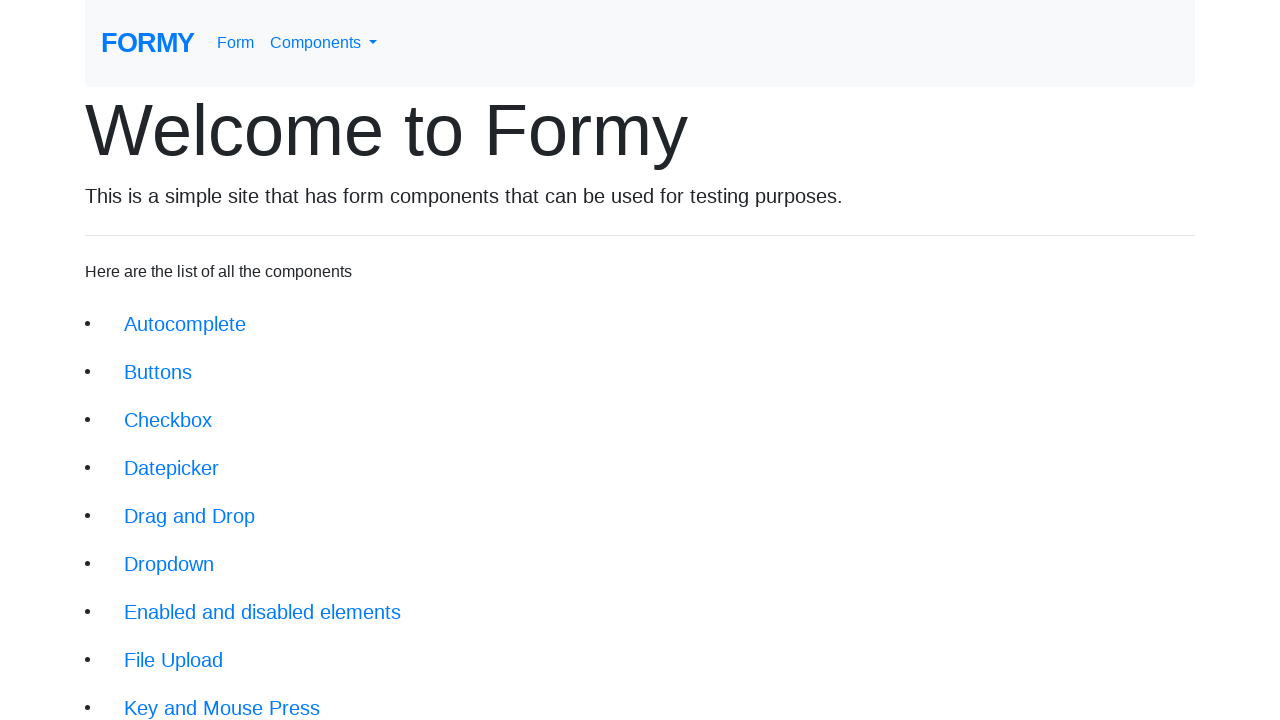

Clicked on Buttons link to navigate to Buttons page at (158, 372) on a.btn.btn-lg[href='/buttons']
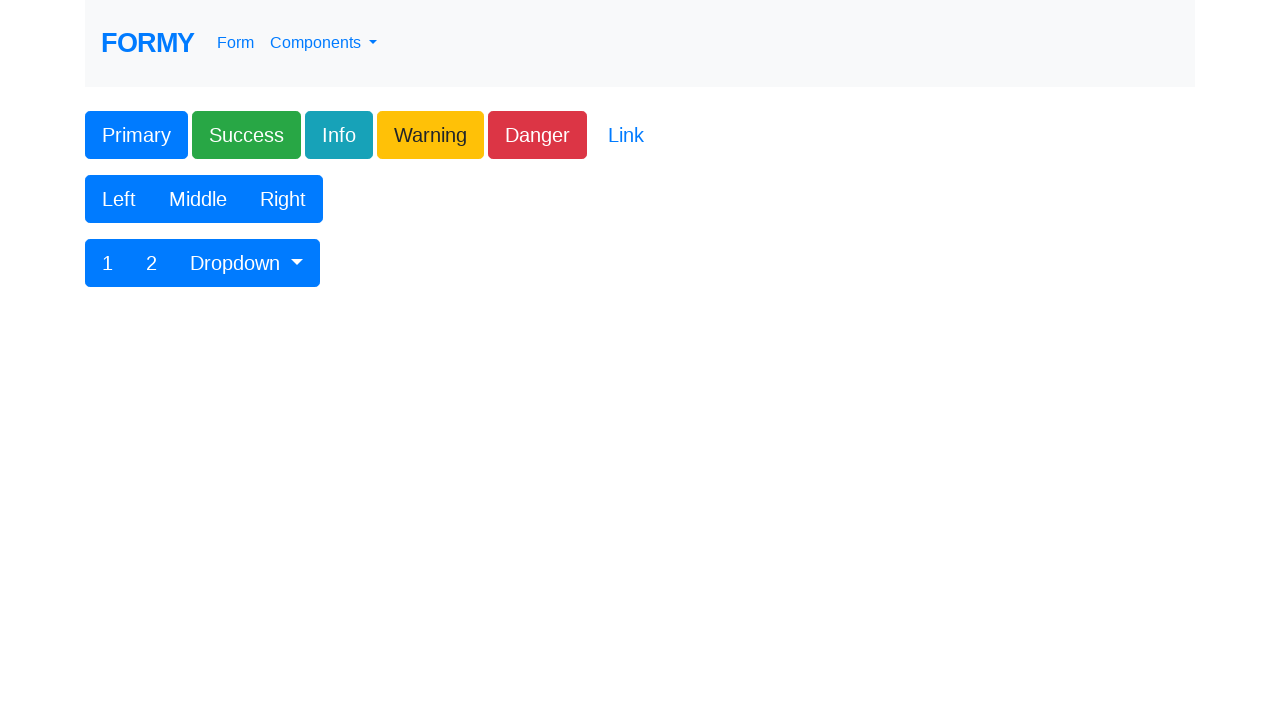

Link button became visible on the page
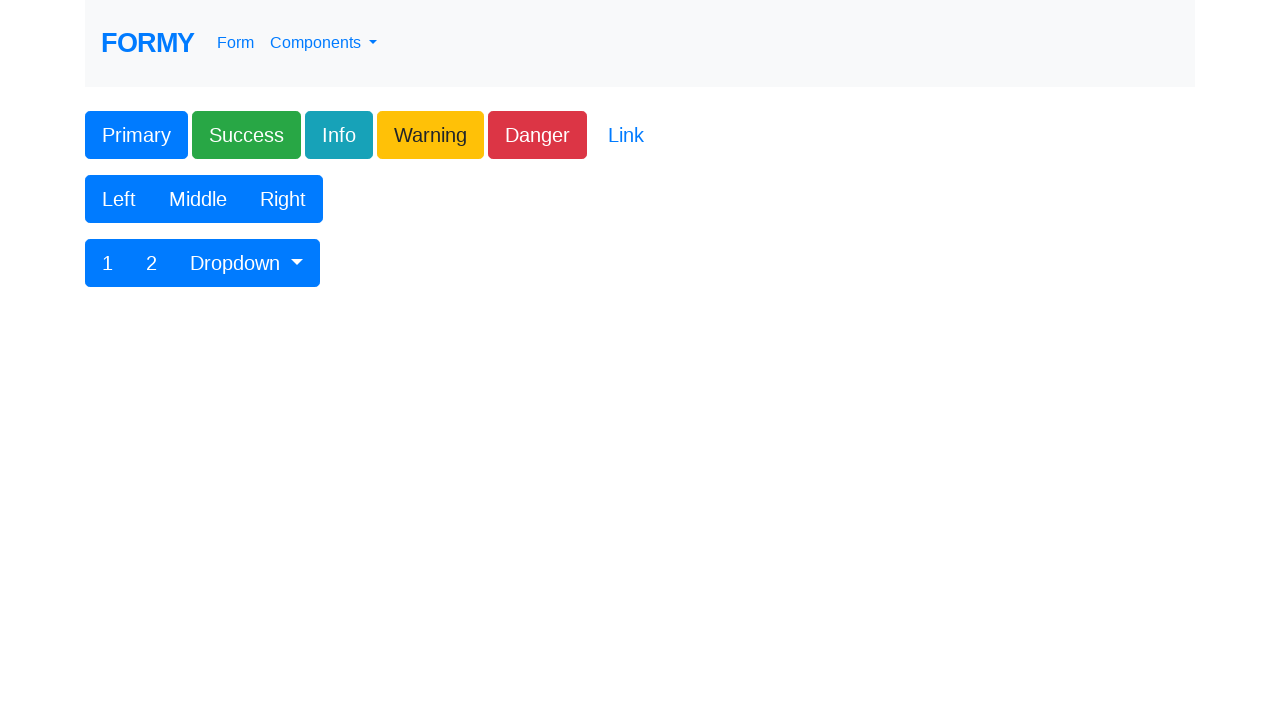

Verified that the link button is visible
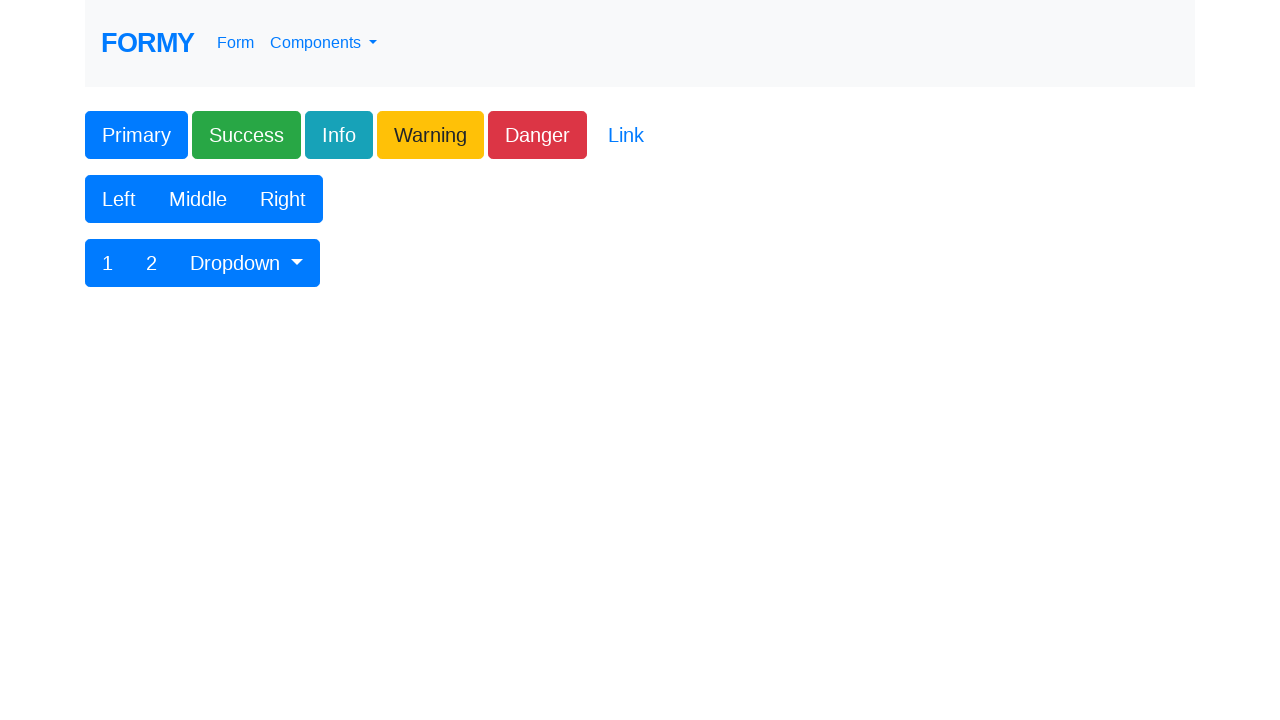

Retrieved font size of link button: 20px
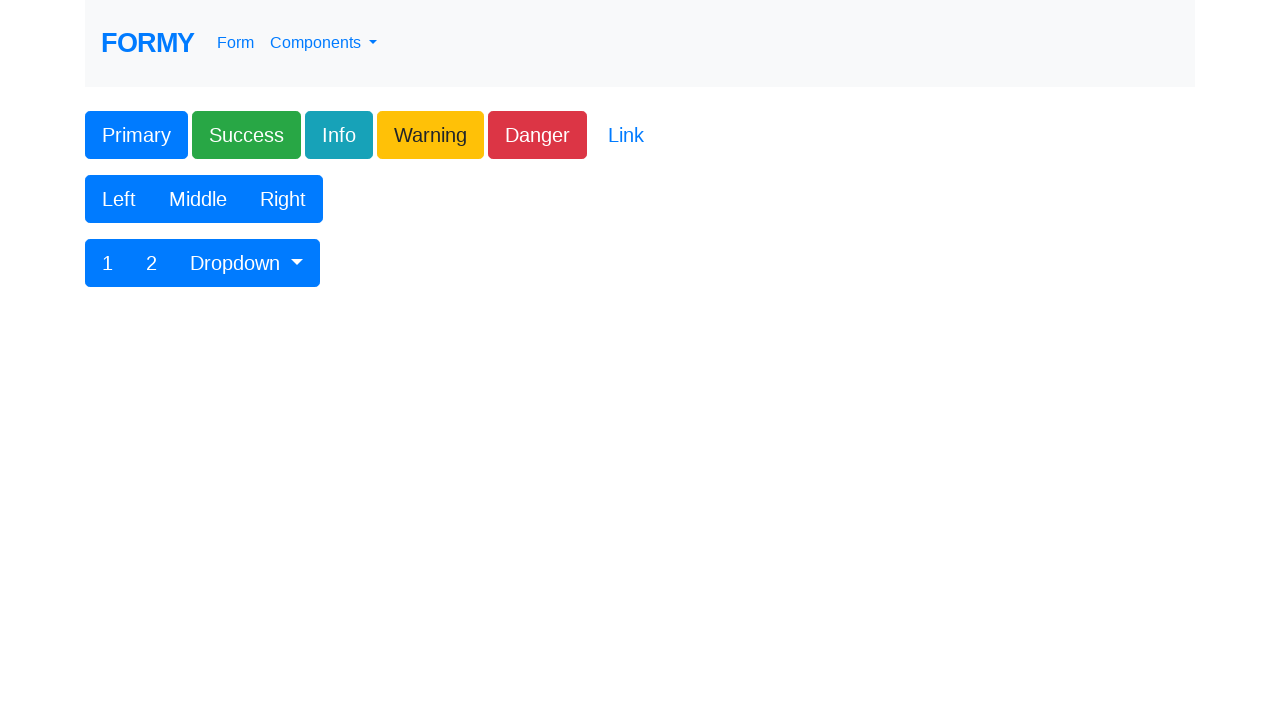

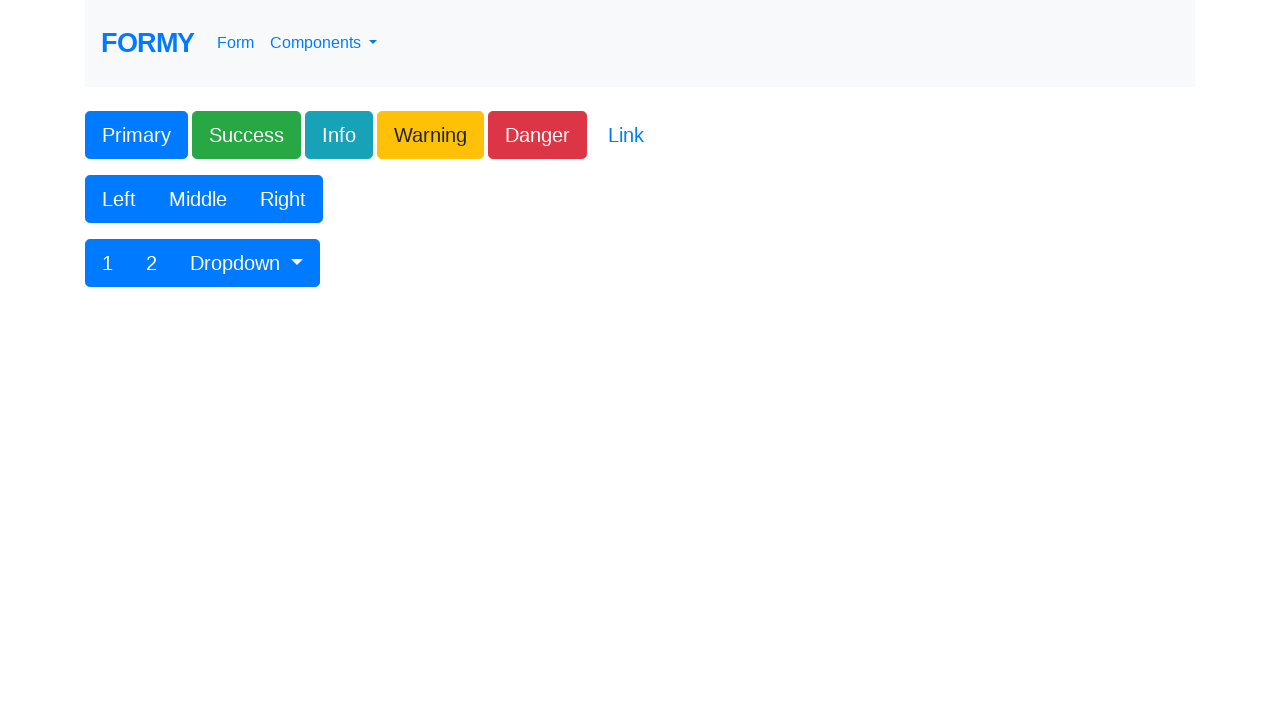